Tests an AJAX form submission by filling in a title and description field, clicking submit, and verifying that a "Processing" message appears.

Starting URL: https://www.lambdatest.com/selenium-playground/ajax-form-submit-demo

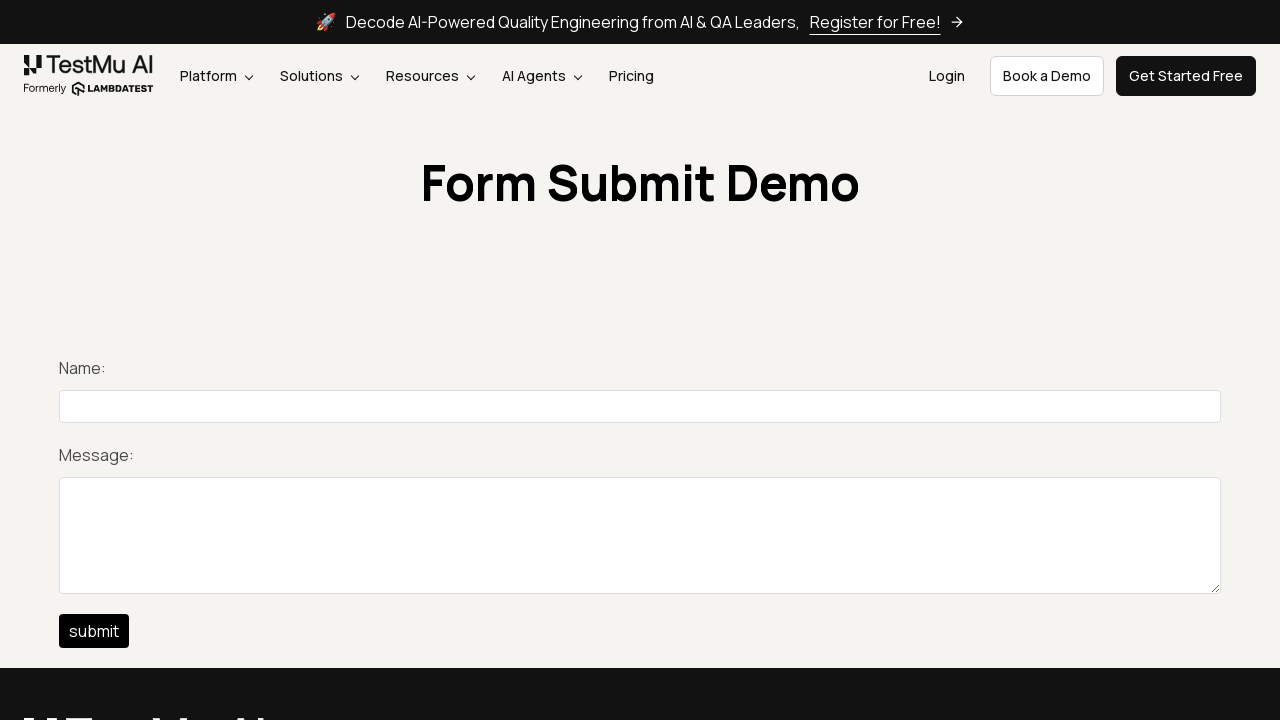

Navigated to LambdaTest AJAX form submission demo page
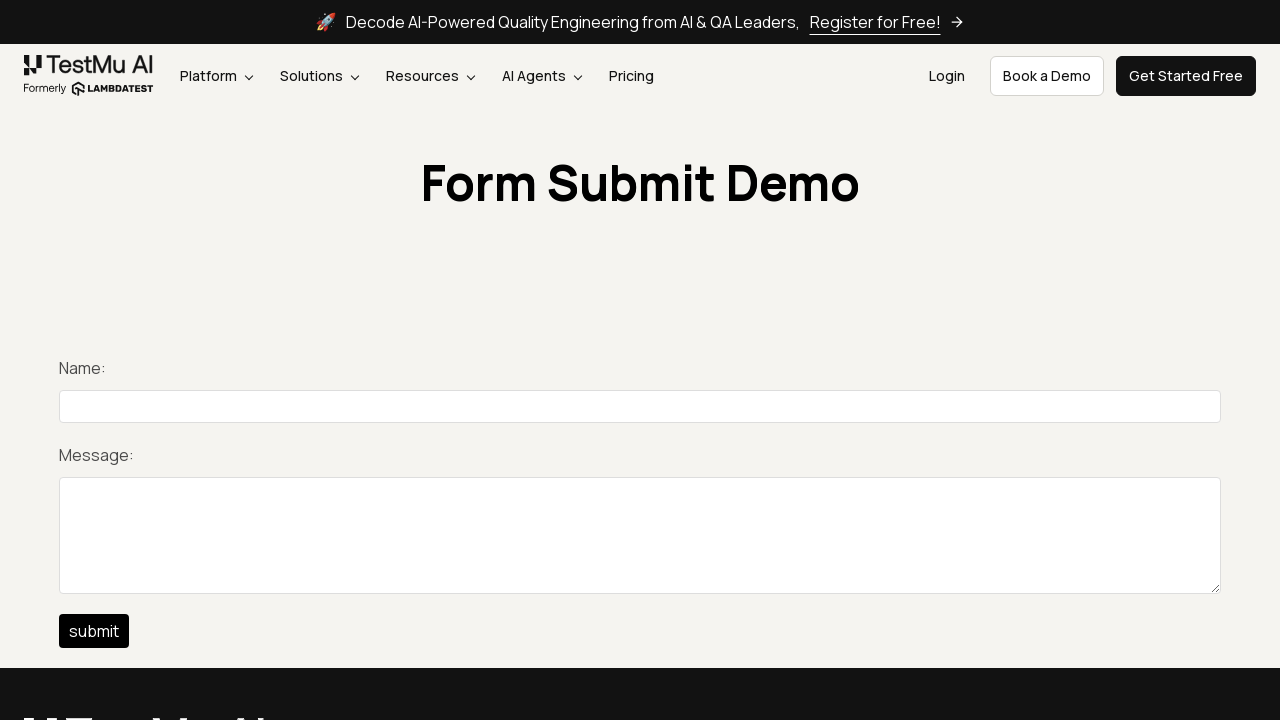

Filled title field with 'Pytest Tutorial' on #title
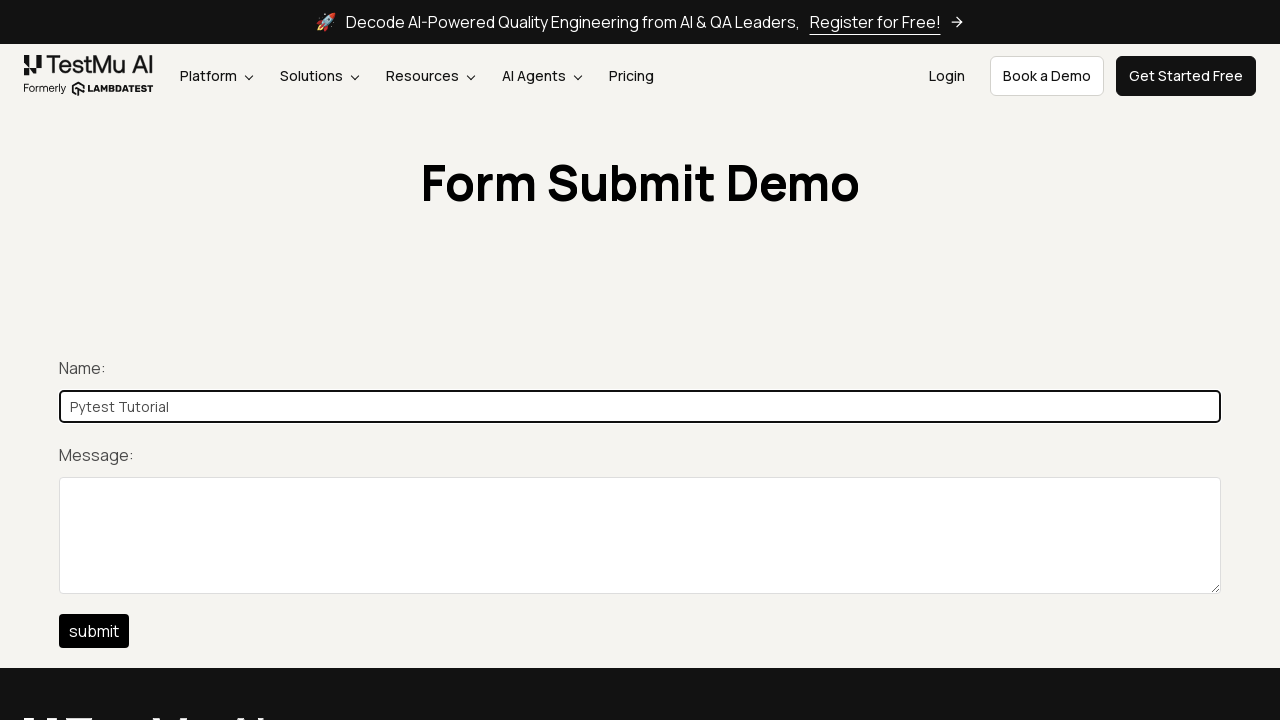

Filled description field with 'LambdaTest Selenium Playground' on #description
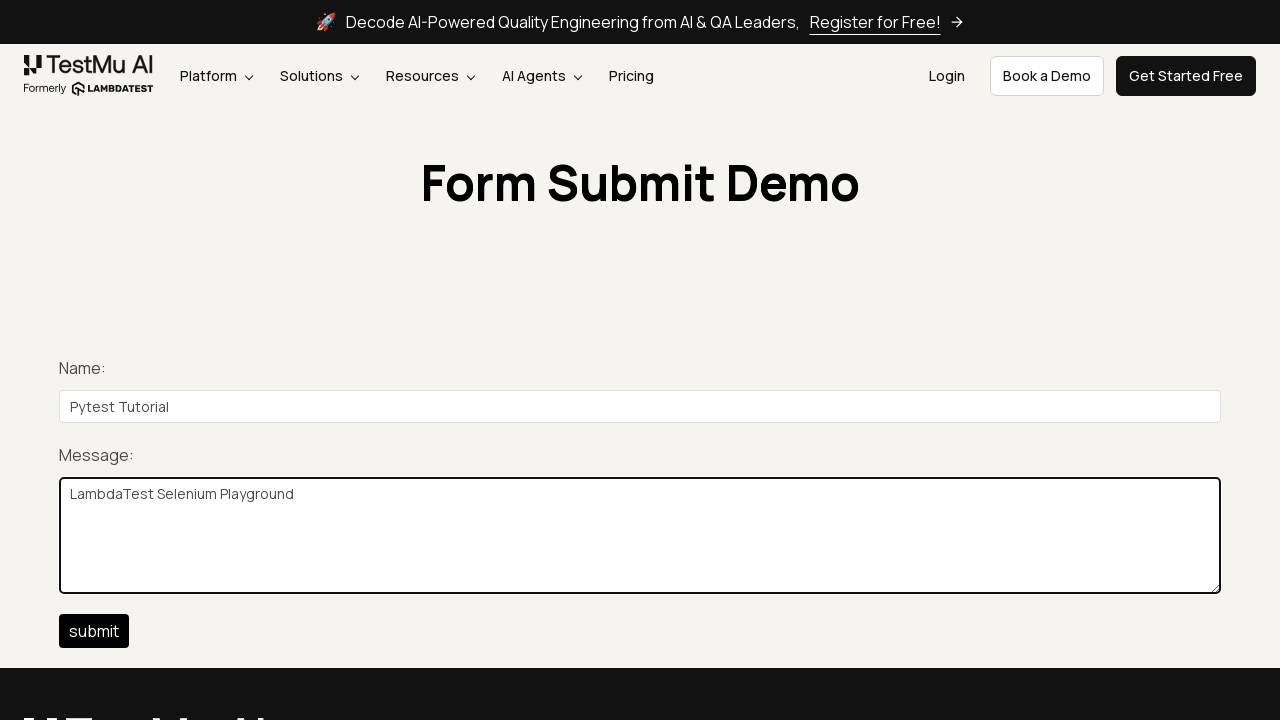

Clicked submit button to submit AJAX form at (94, 631) on #btn-submit
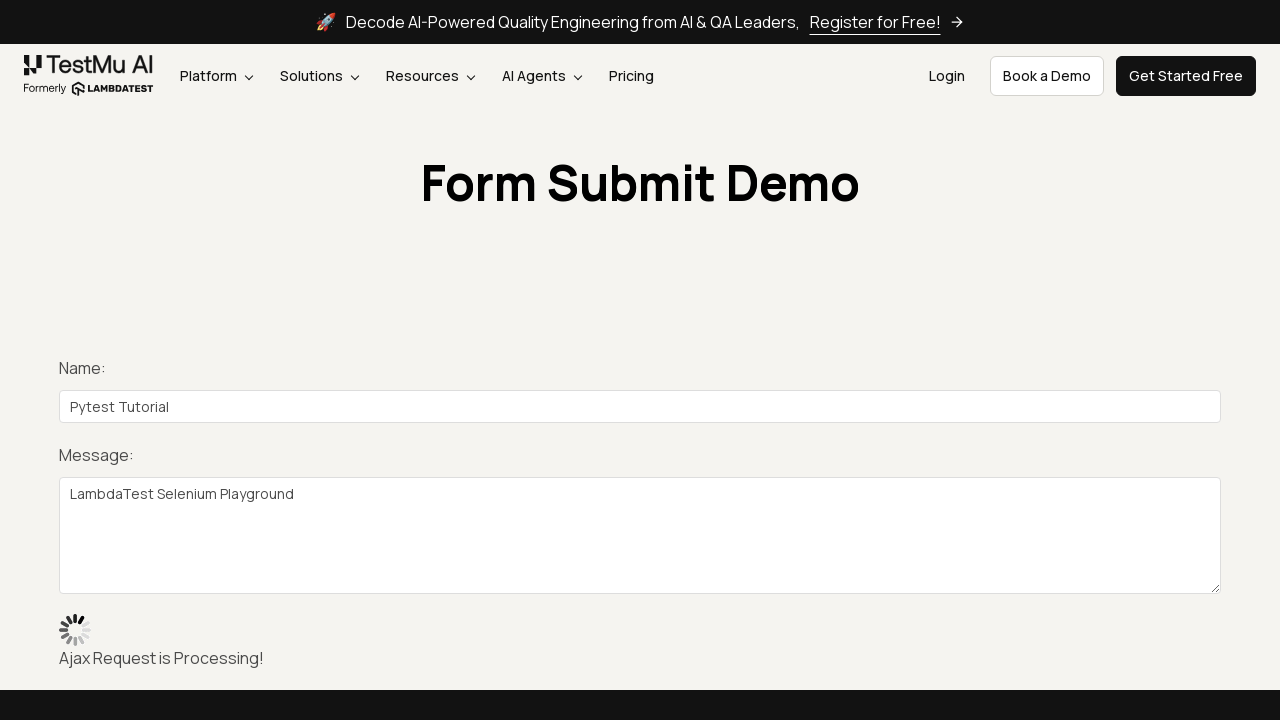

Processing control element appeared on page
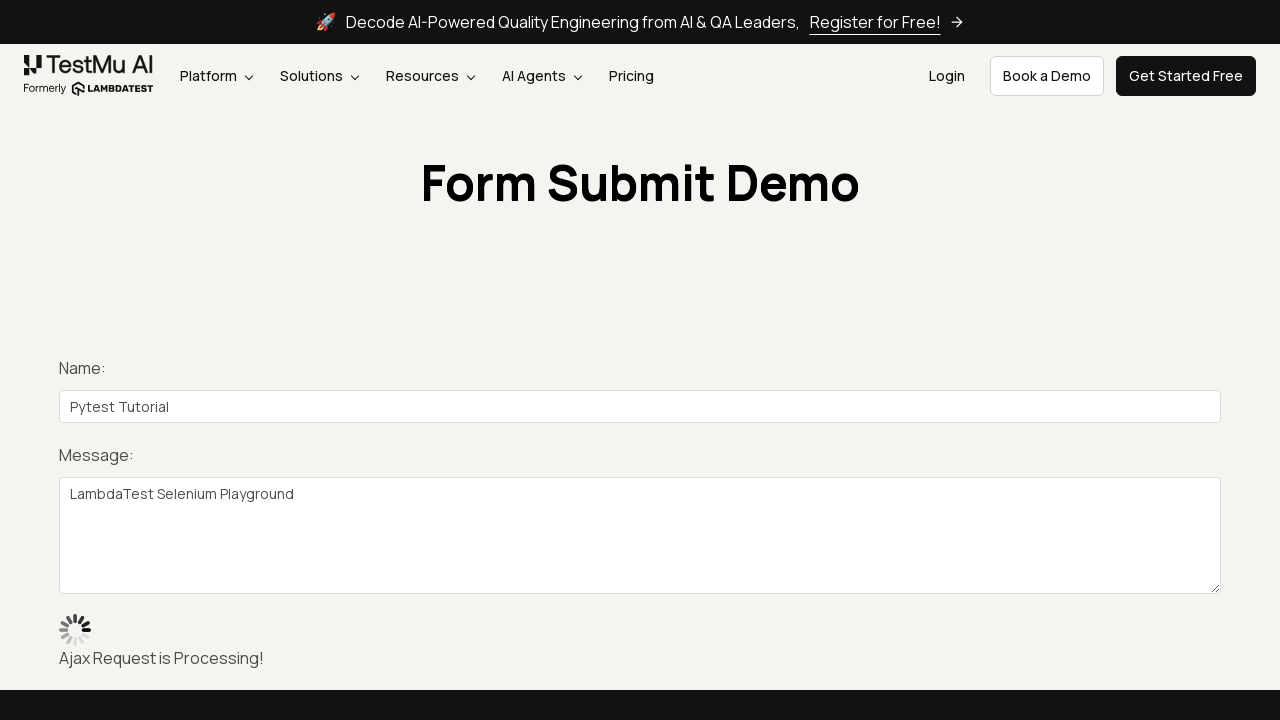

Retrieved text content from processing control element
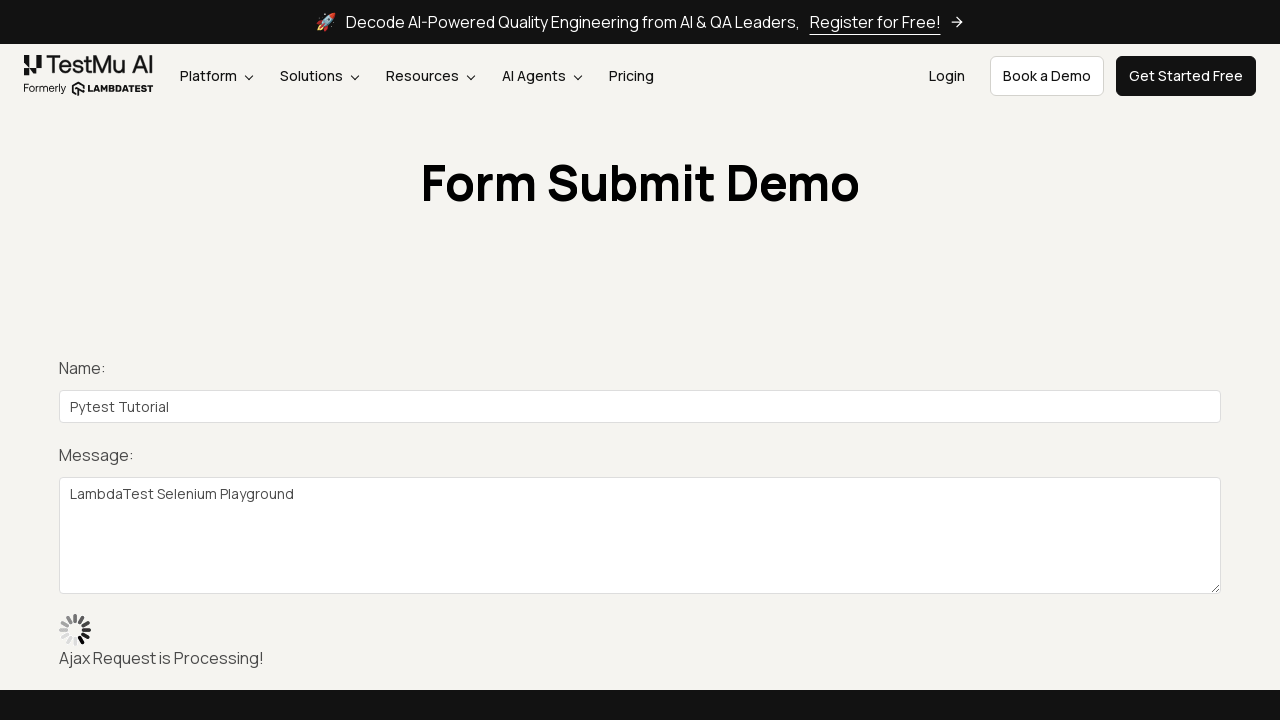

Verified 'Processing' message appears in submit control text
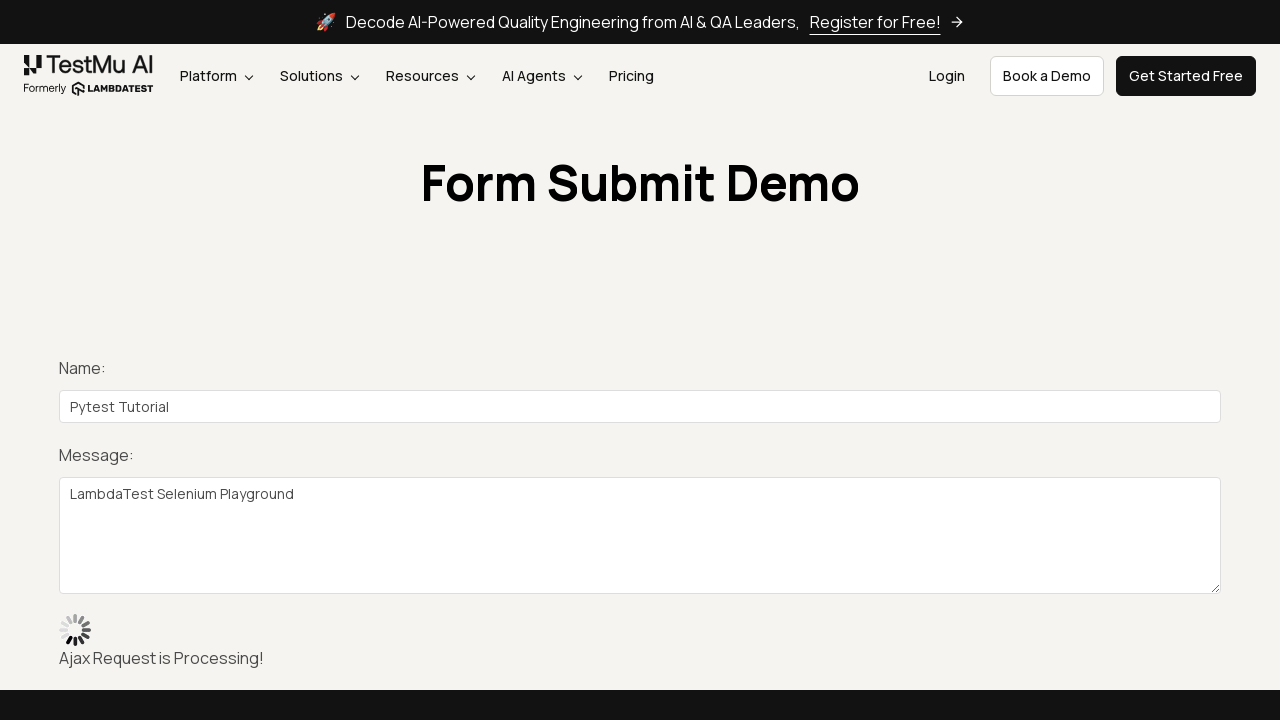

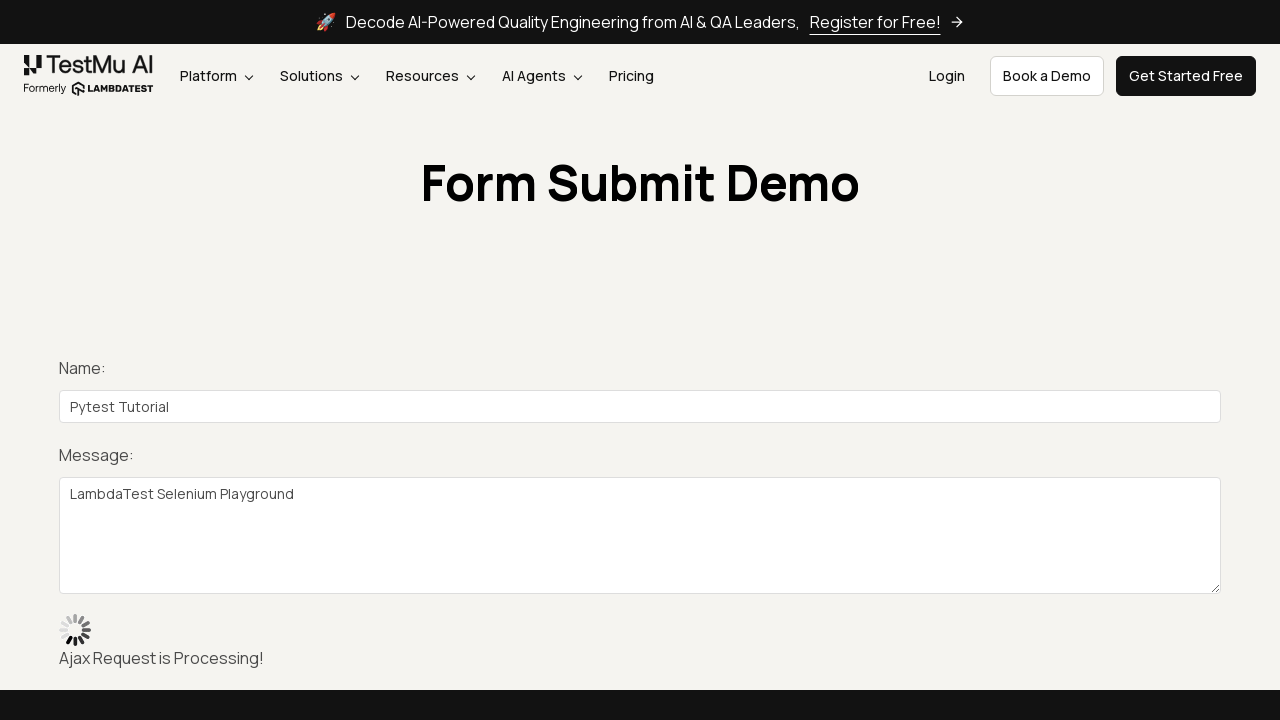